Tests that the page title equals expected value and asserts True

Starting URL: https://www.geeksforgeeks.org/

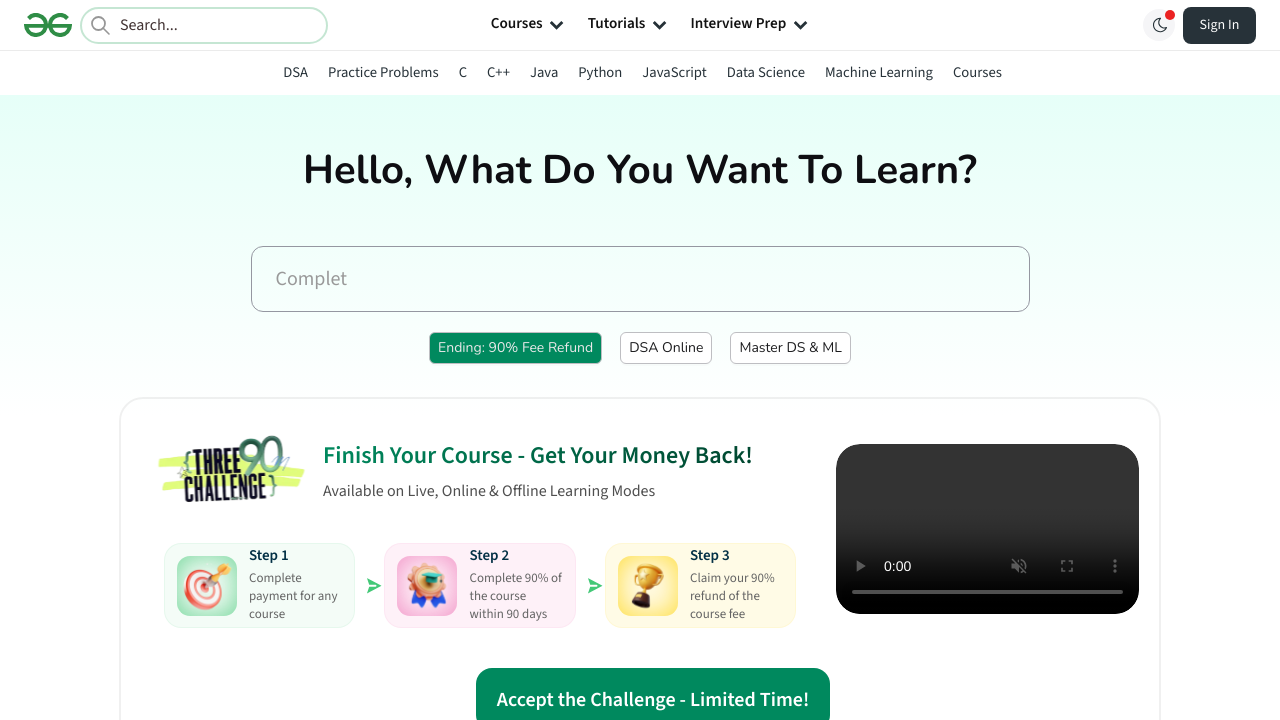

Retrieved page title
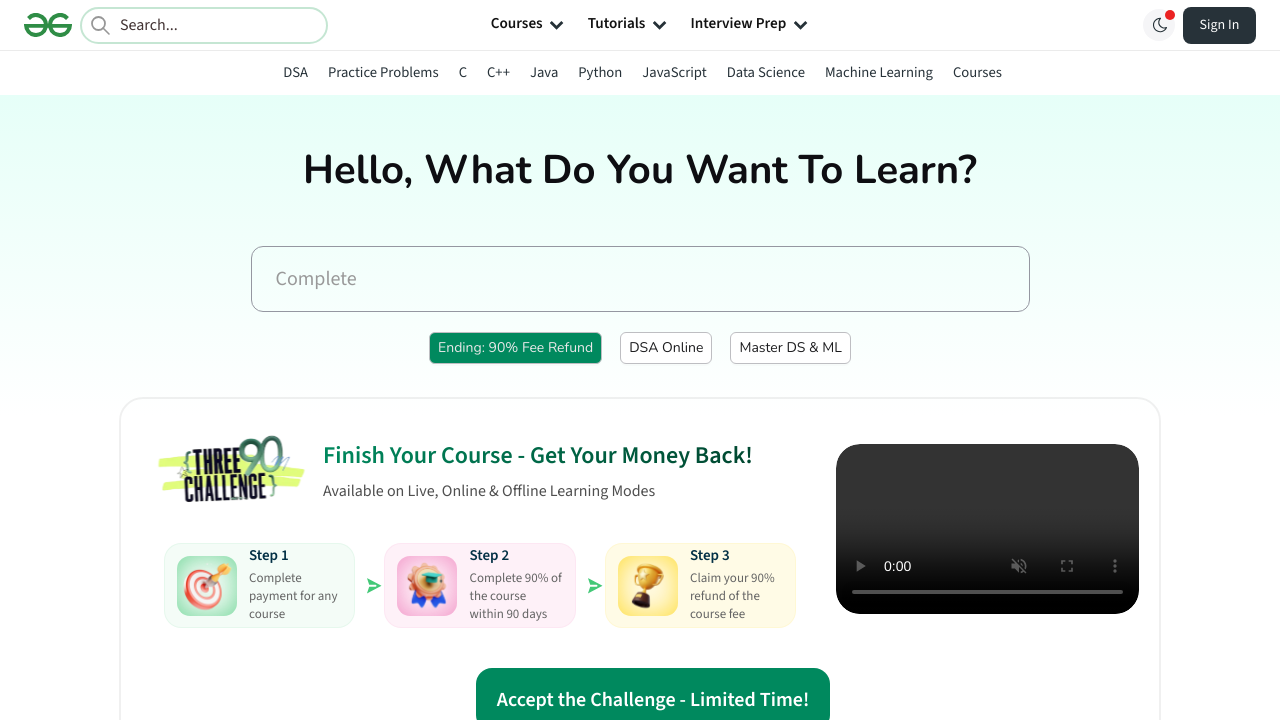

Set expected title to 'GeeksforGeeks | A computer science portal for geeks'
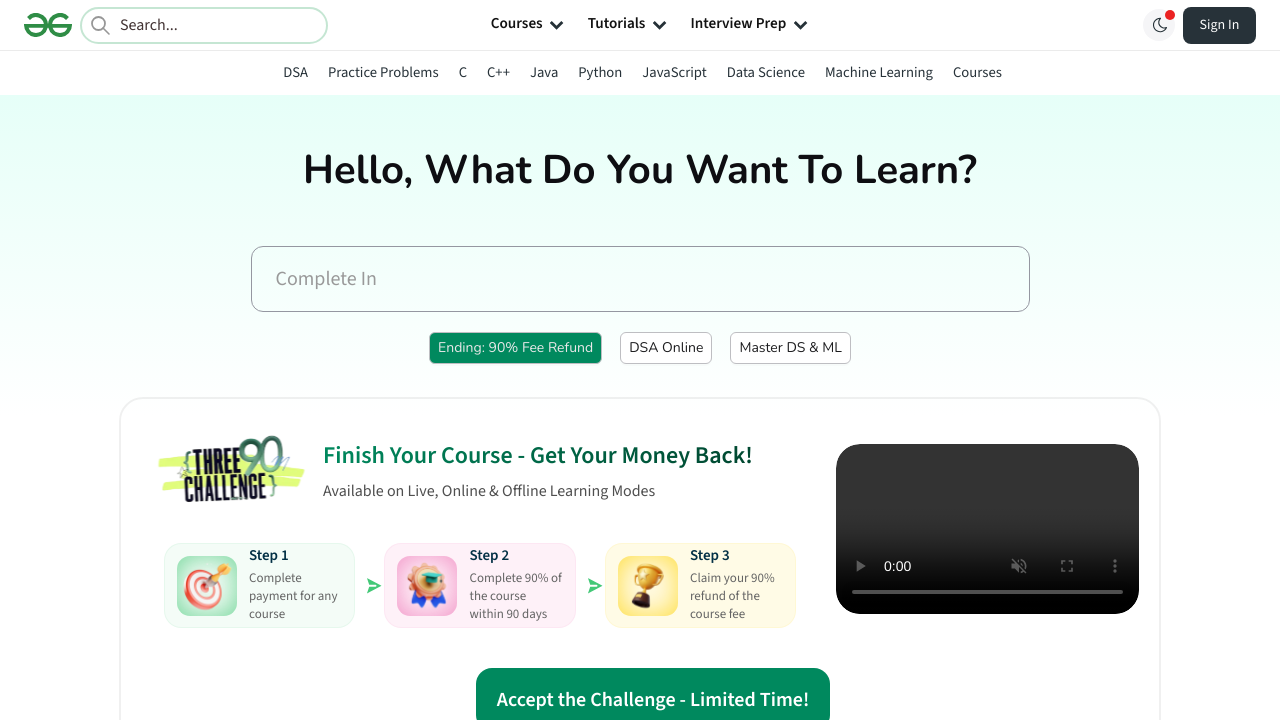

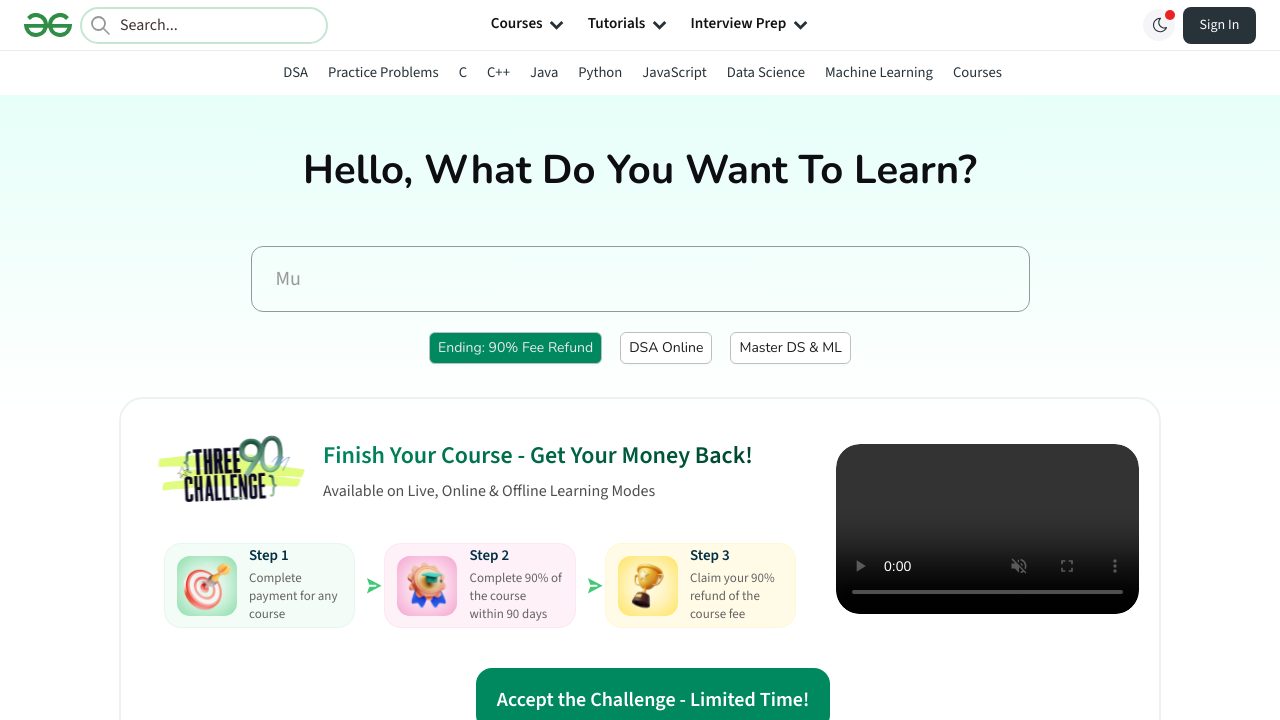